Tests jQuery UI checkbox/radio demo by switching to iframe and clicking on the first radio button option

Starting URL: https://jqueryui.com/checkboxradio/

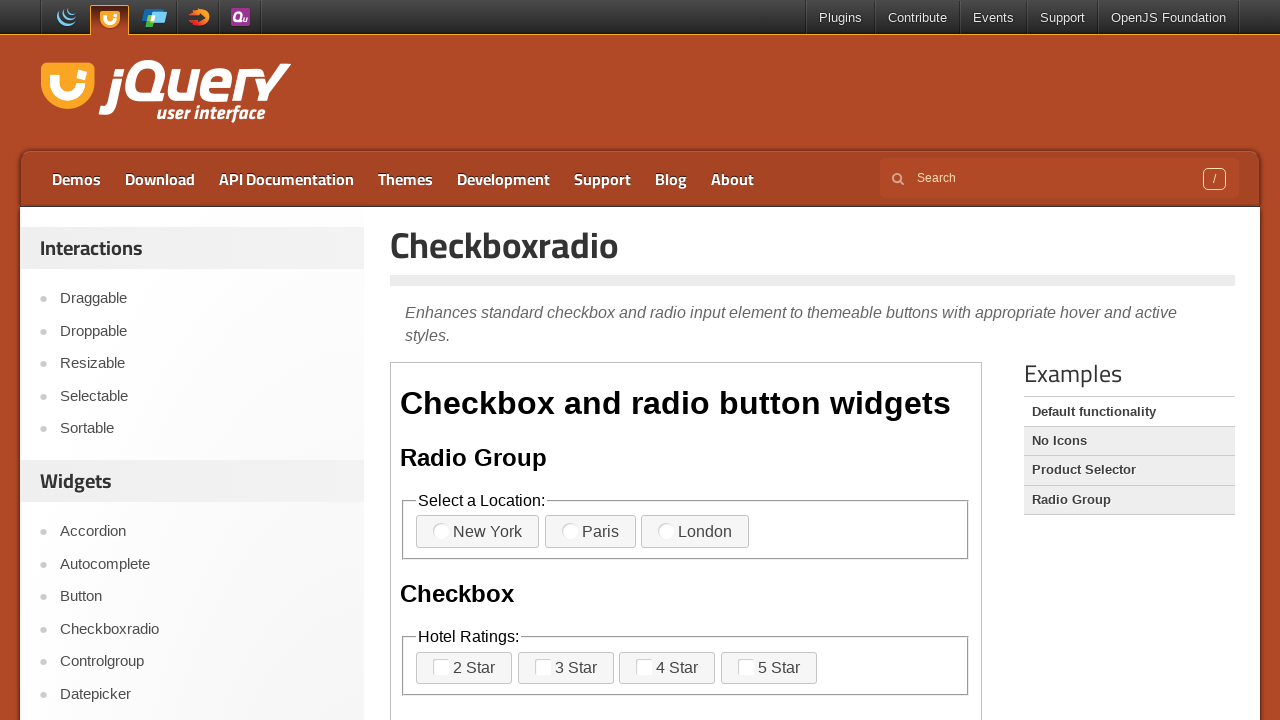

Located the jQuery UI checkboxradio demo iframe
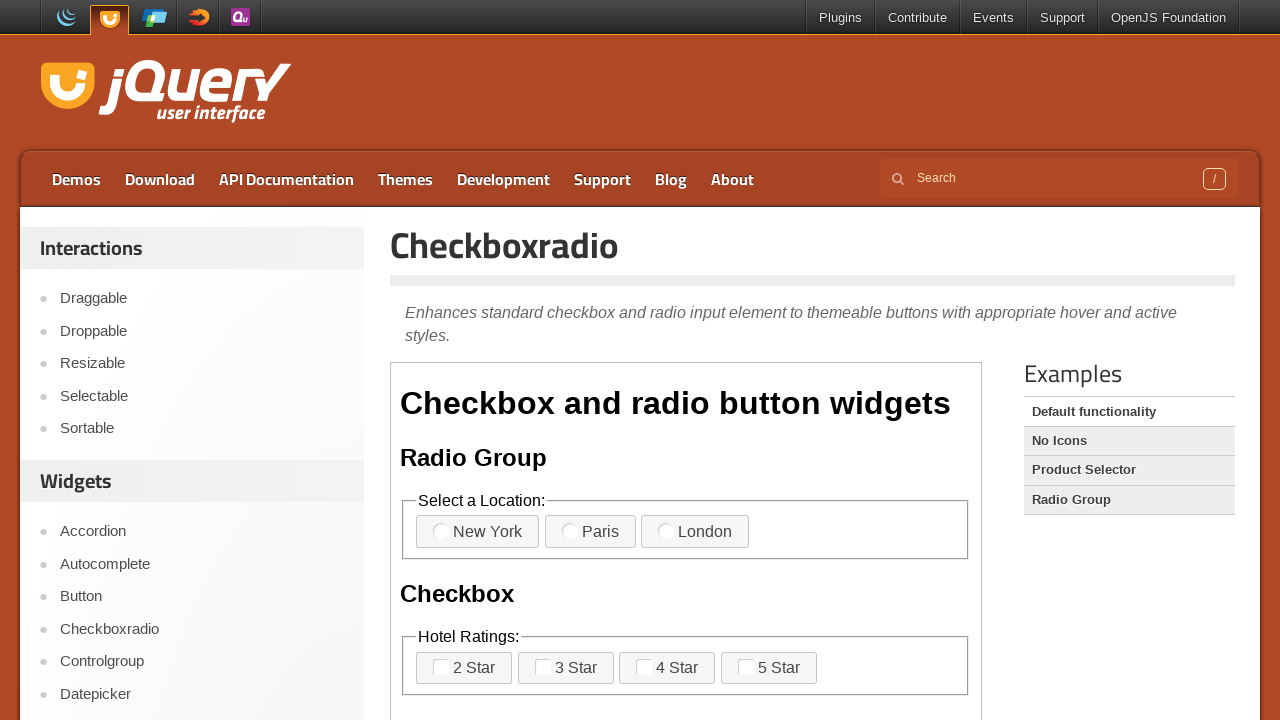

Clicked on the first radio button option (New York) at (451, 532) on xpath=//body/div[@id='container']/div[@id='content-wrapper']/div[1]/div[1]/ifram
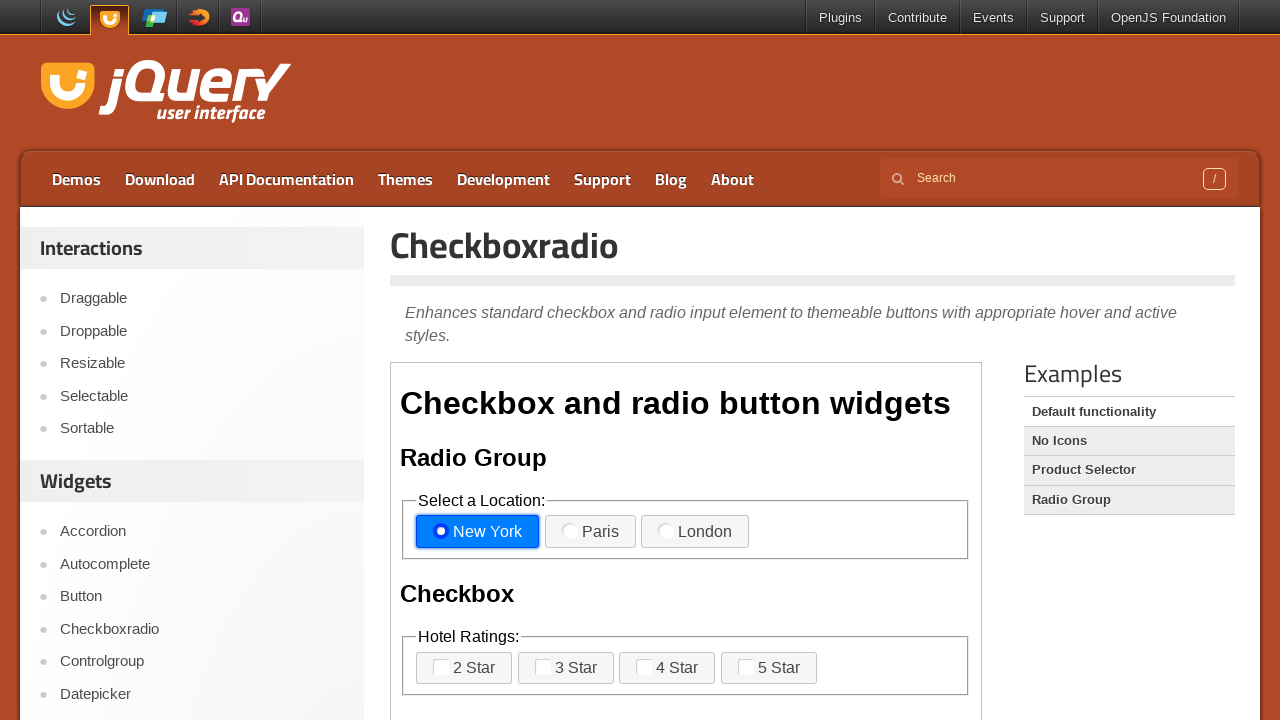

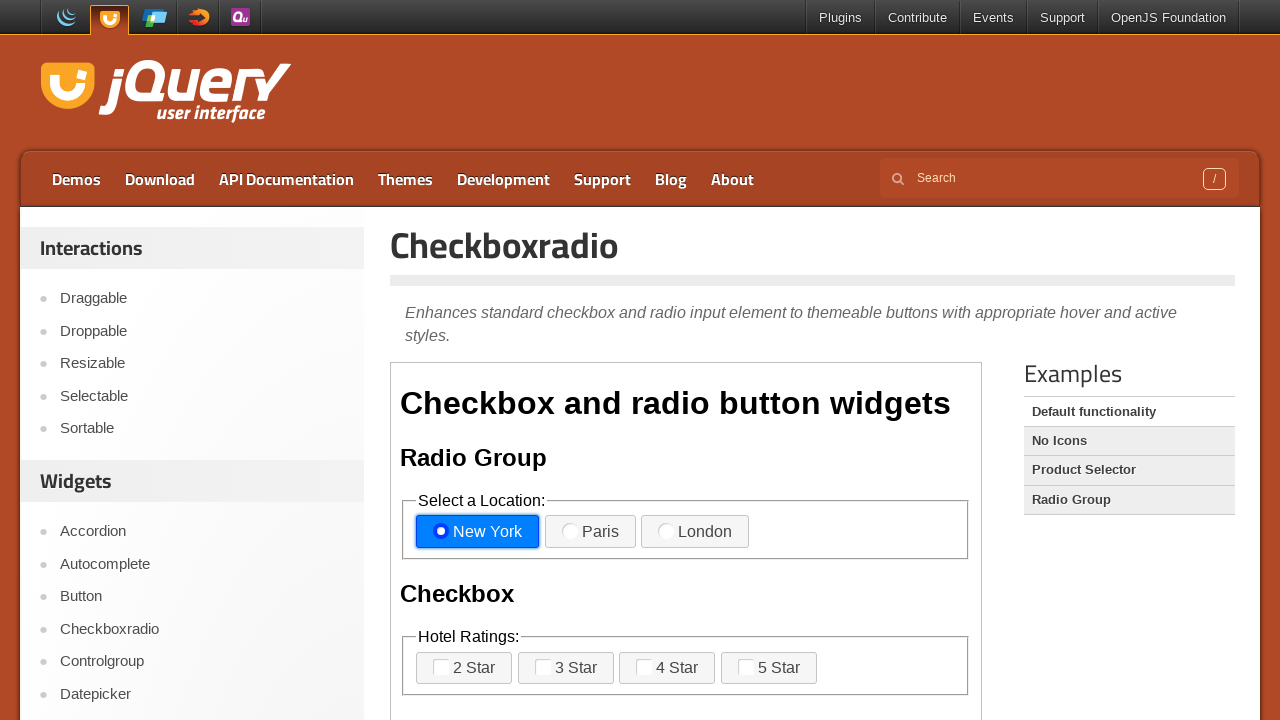